Tests a math captcha form by reading a value from the page, calculating a mathematical result, filling in the answer, checking a checkbox, selecting a radio button, and submitting the form.

Starting URL: http://suninjuly.github.io/math.html

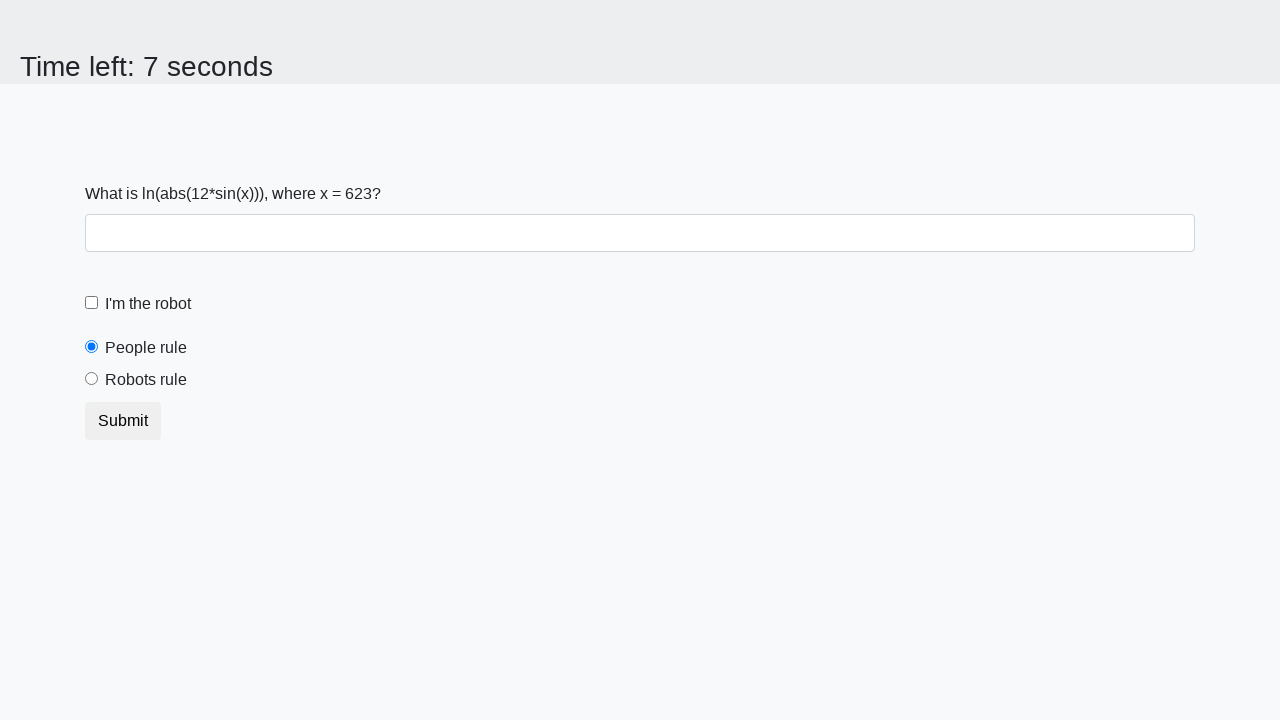

Located the input value element
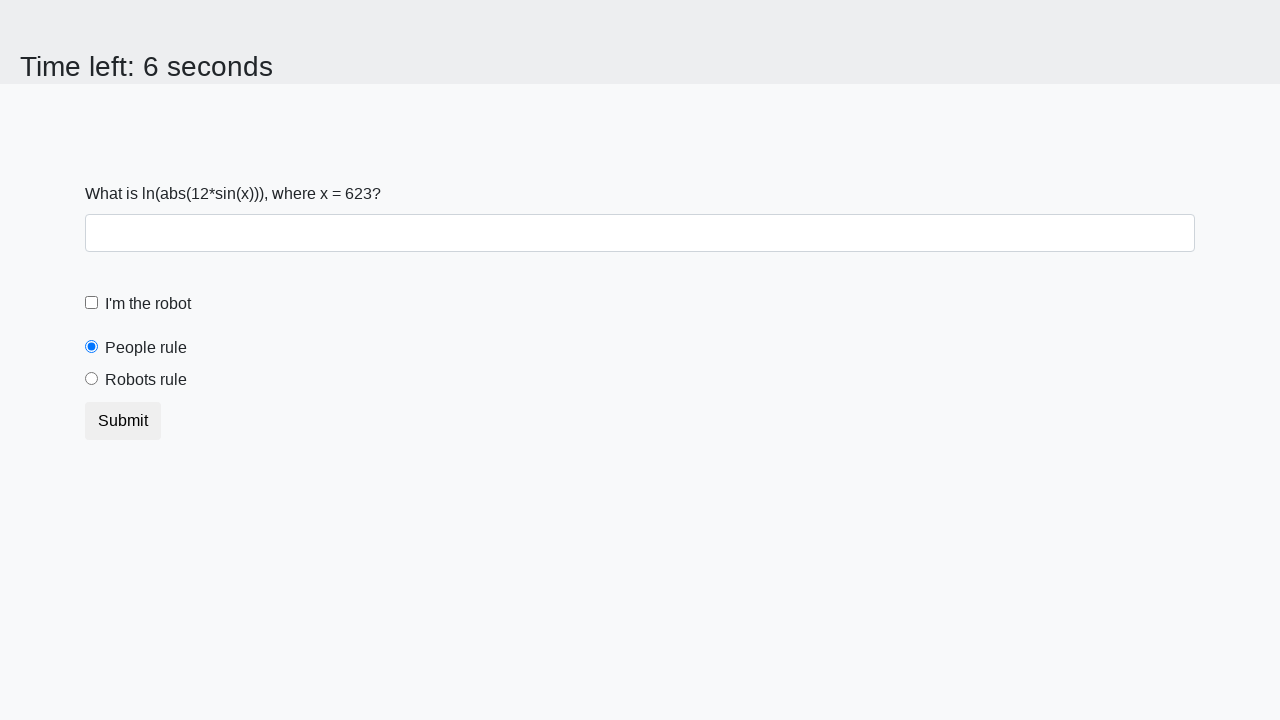

Retrieved input value from page: 623
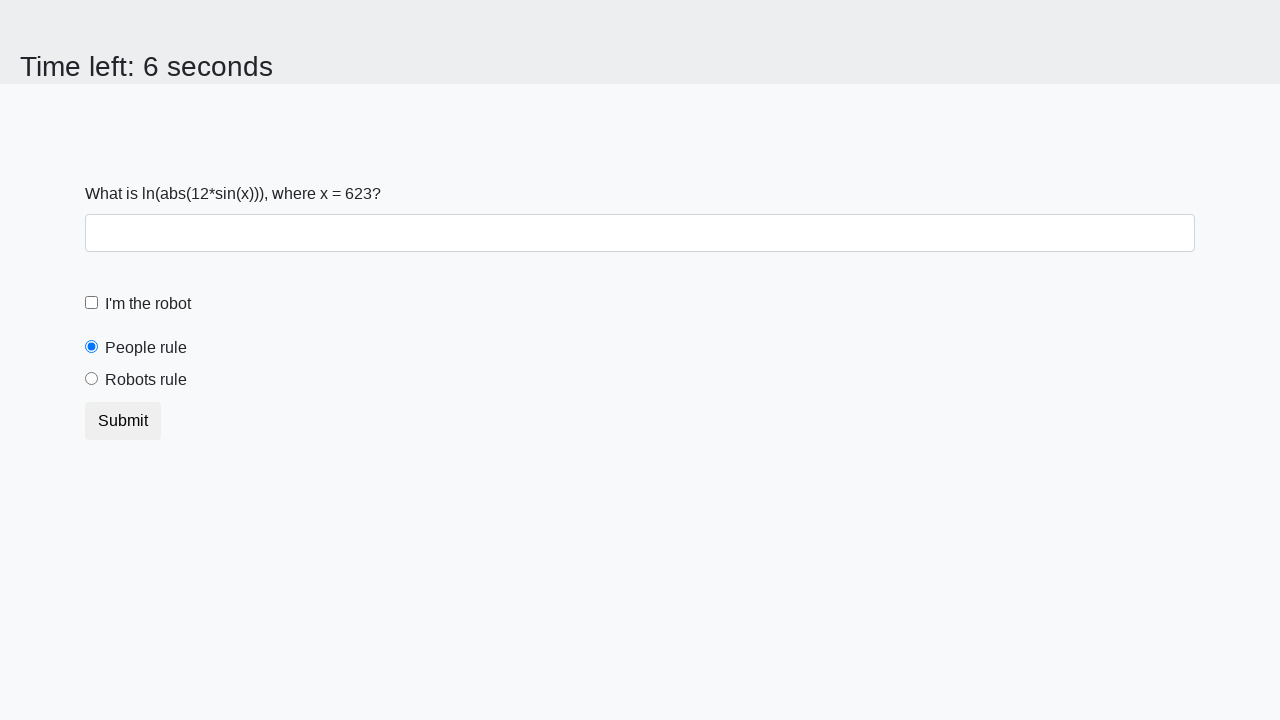

Calculated math captcha answer: 2.2887119256626525
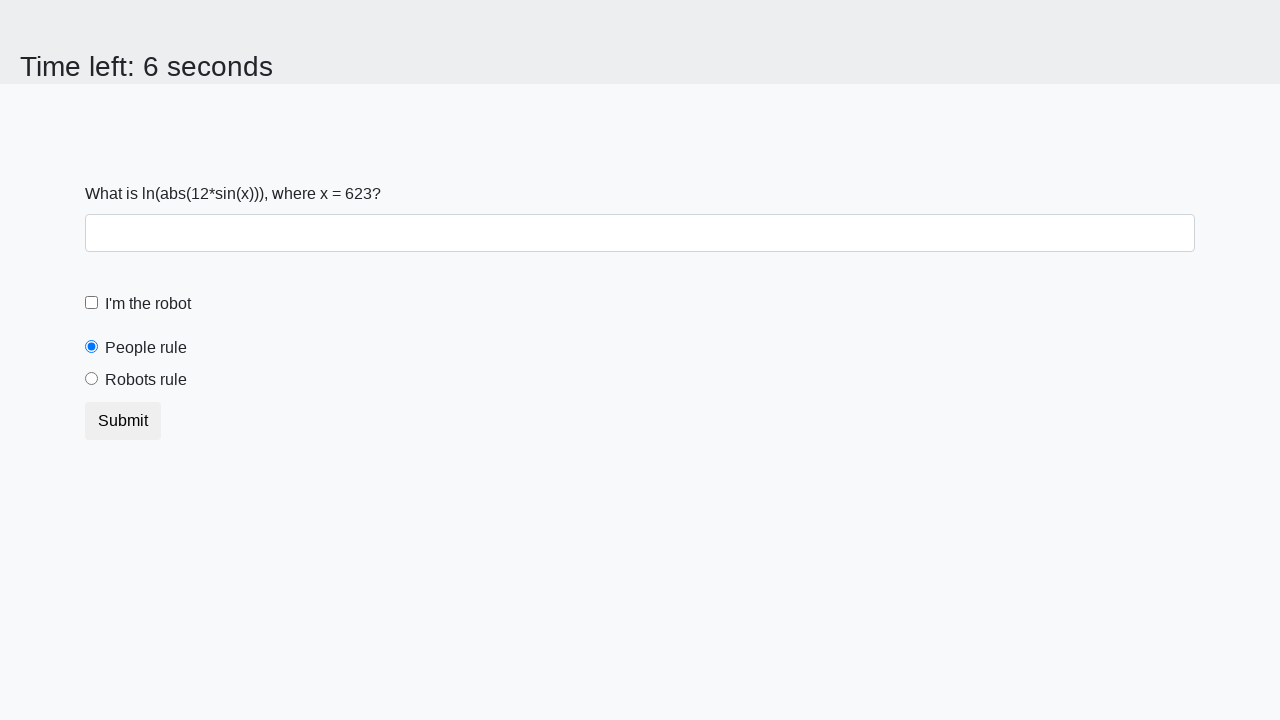

Filled answer field with calculated value on #answer
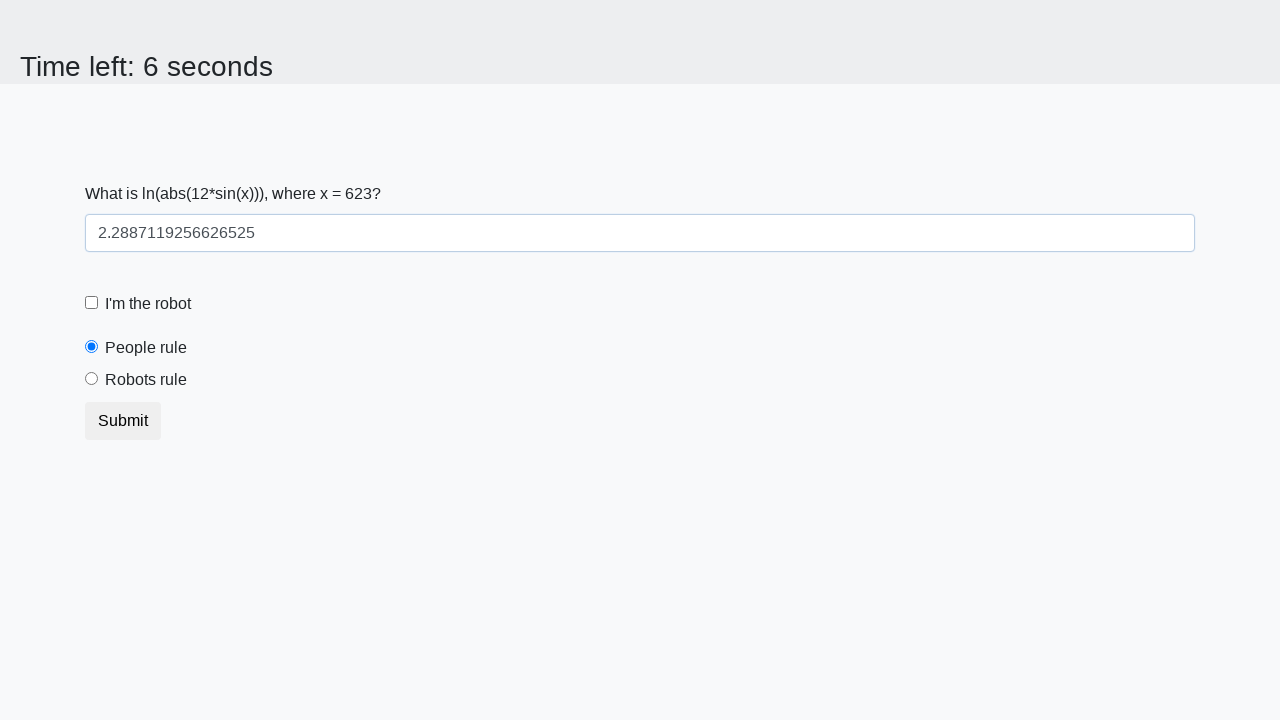

Clicked the robot checkbox at (92, 303) on #robotCheckbox
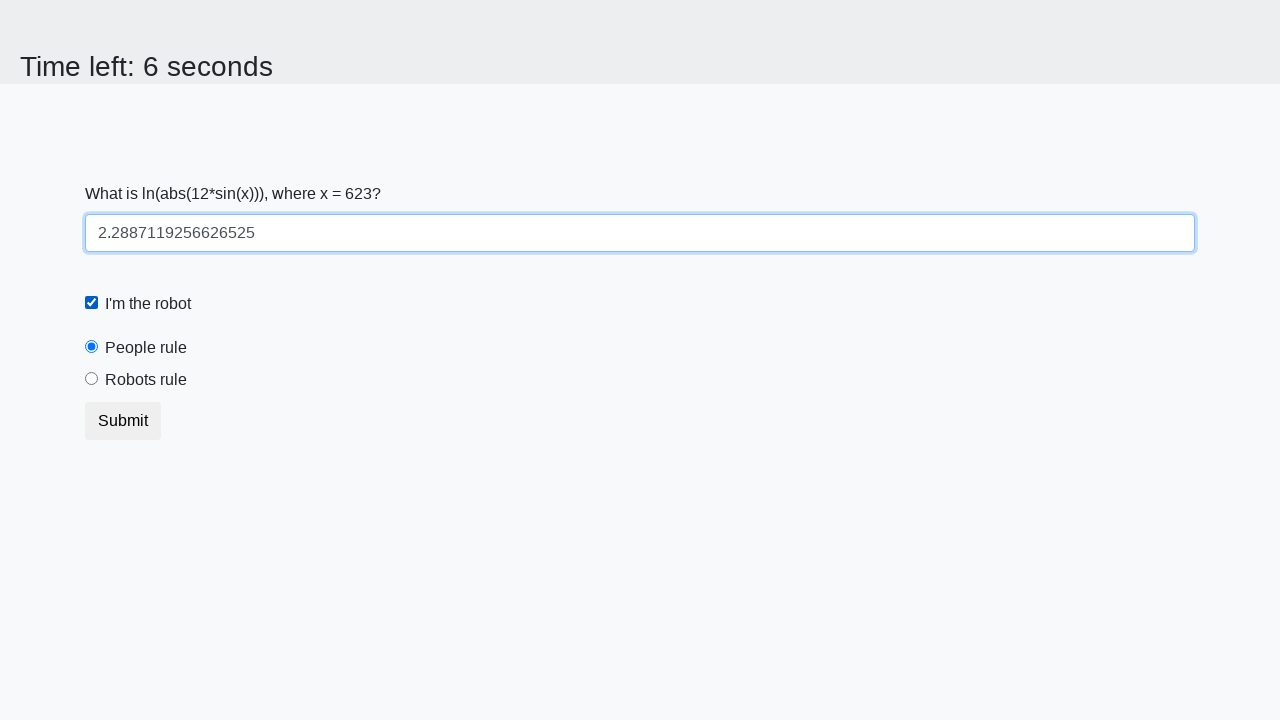

Clicked the 'robots rule' radio button at (92, 379) on #robotsRule
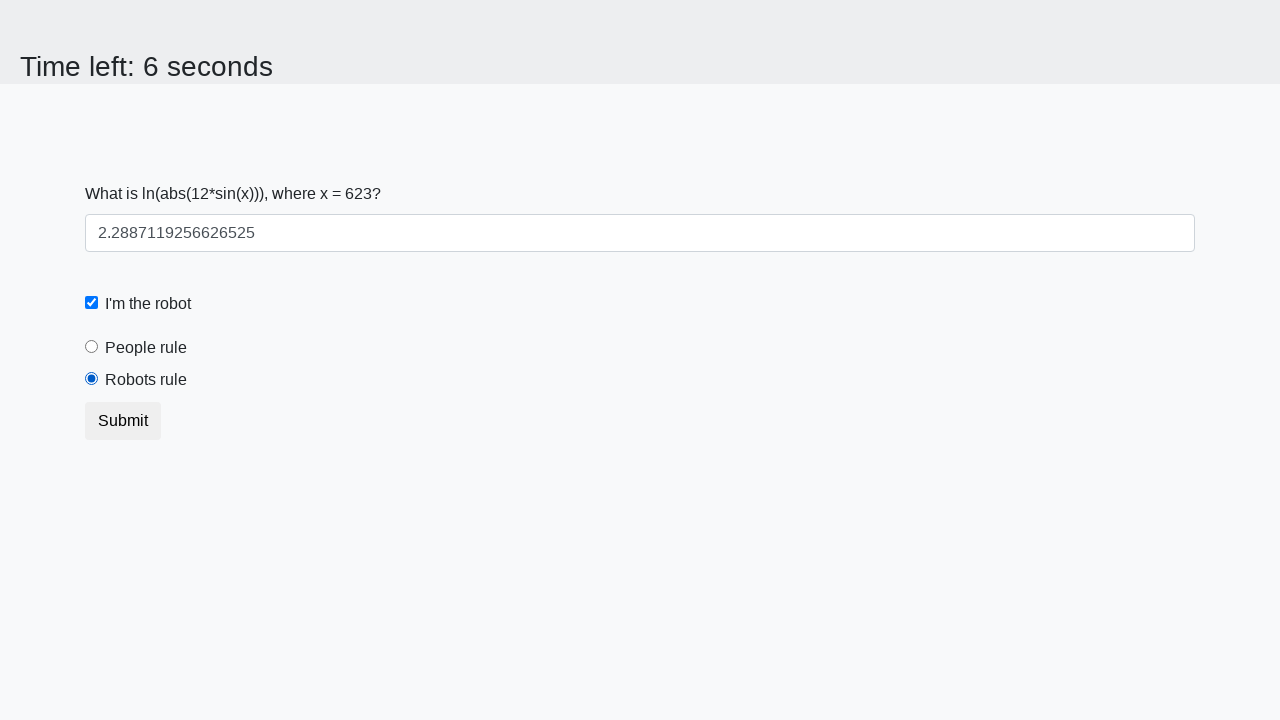

Located the Submit button
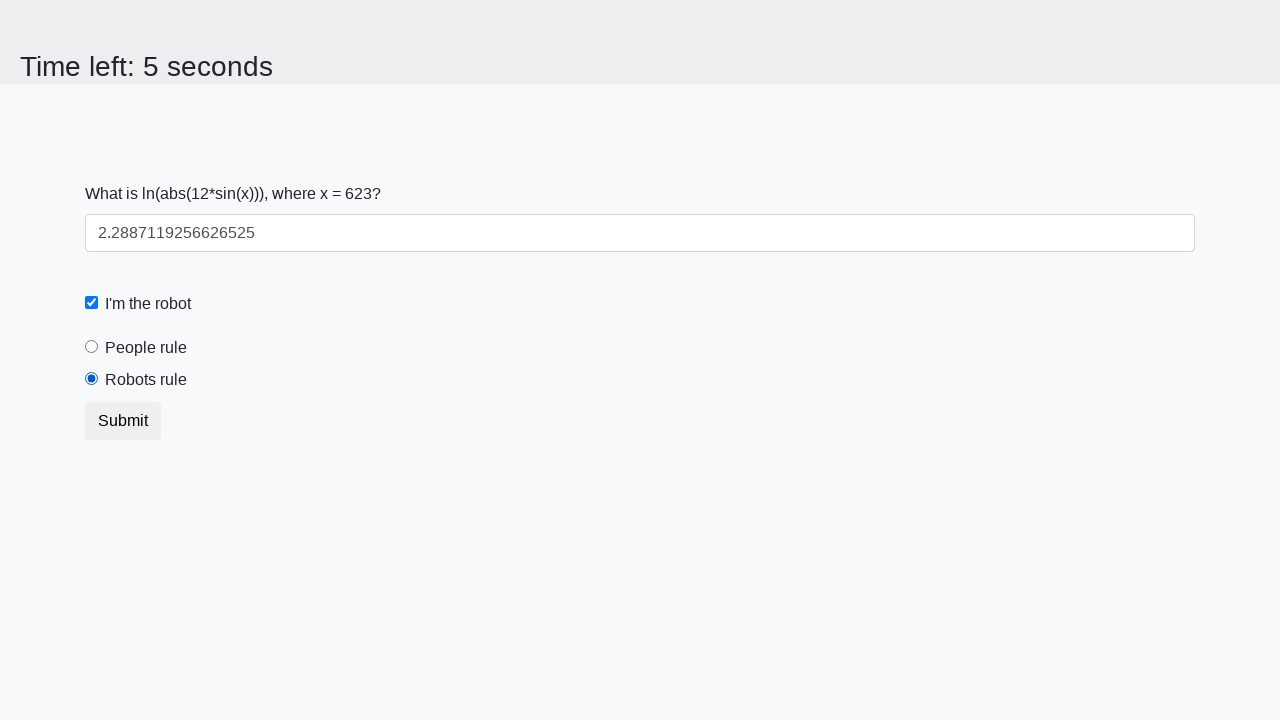

Scrolled Submit button into view
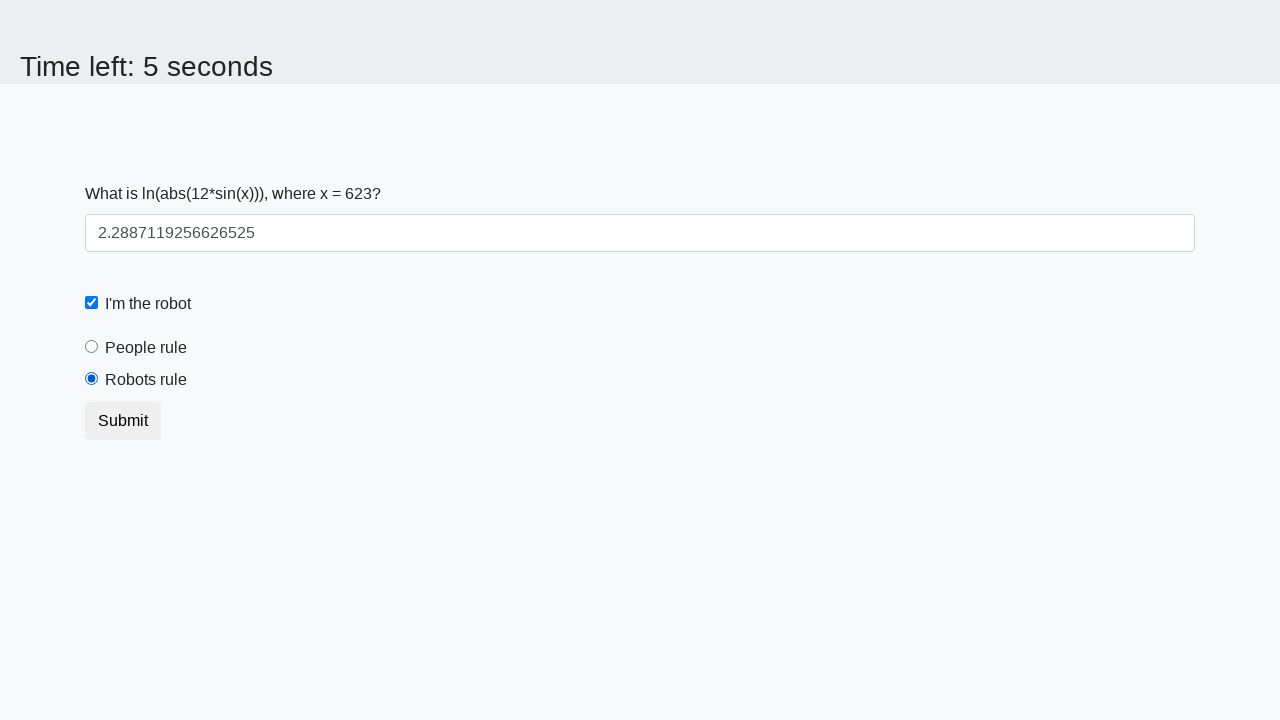

Clicked the Submit button to submit the form at (123, 421) on button:has-text('Submit')
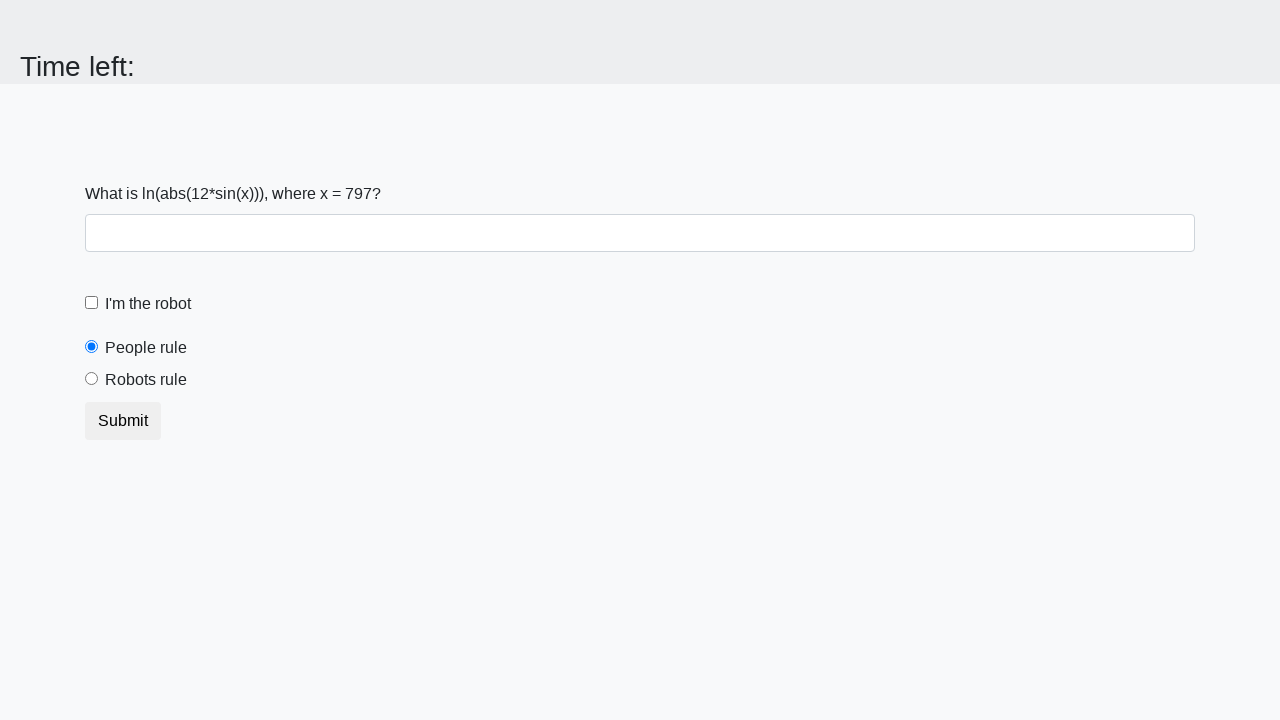

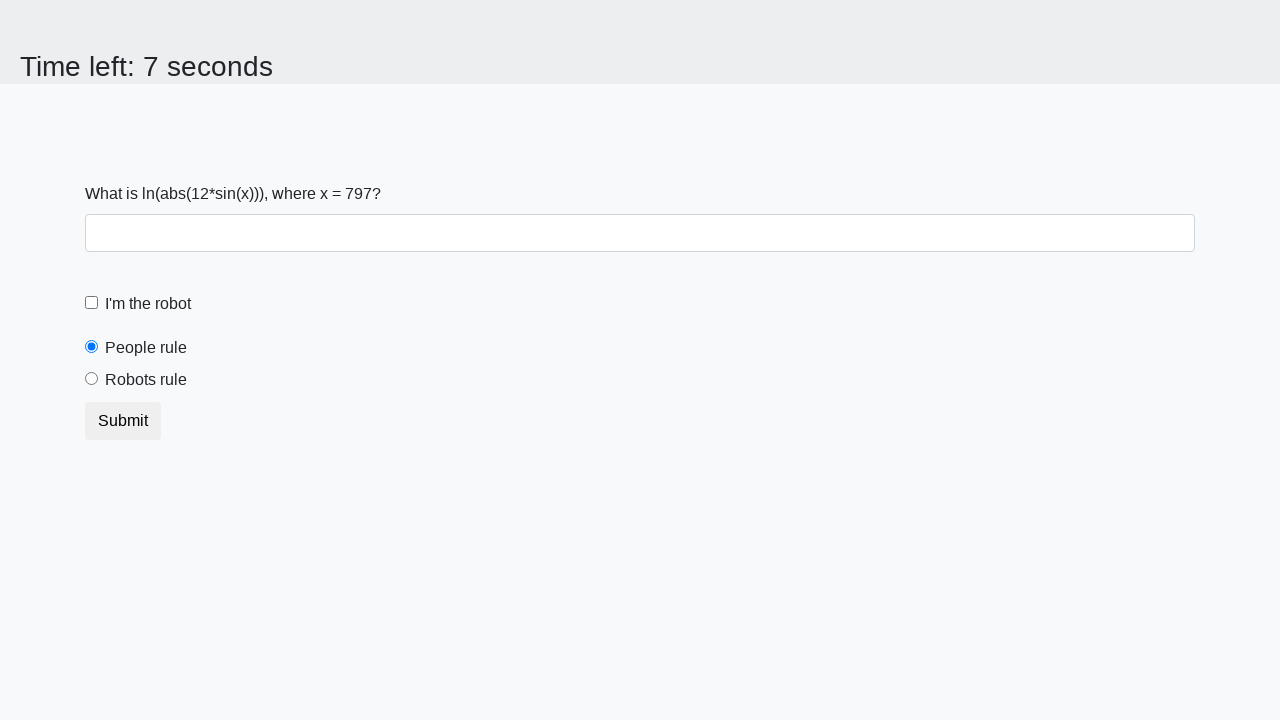